Tests failed login by entering invalid credentials and verifying the error message is displayed

Starting URL: http://the-internet.herokuapp.com/login

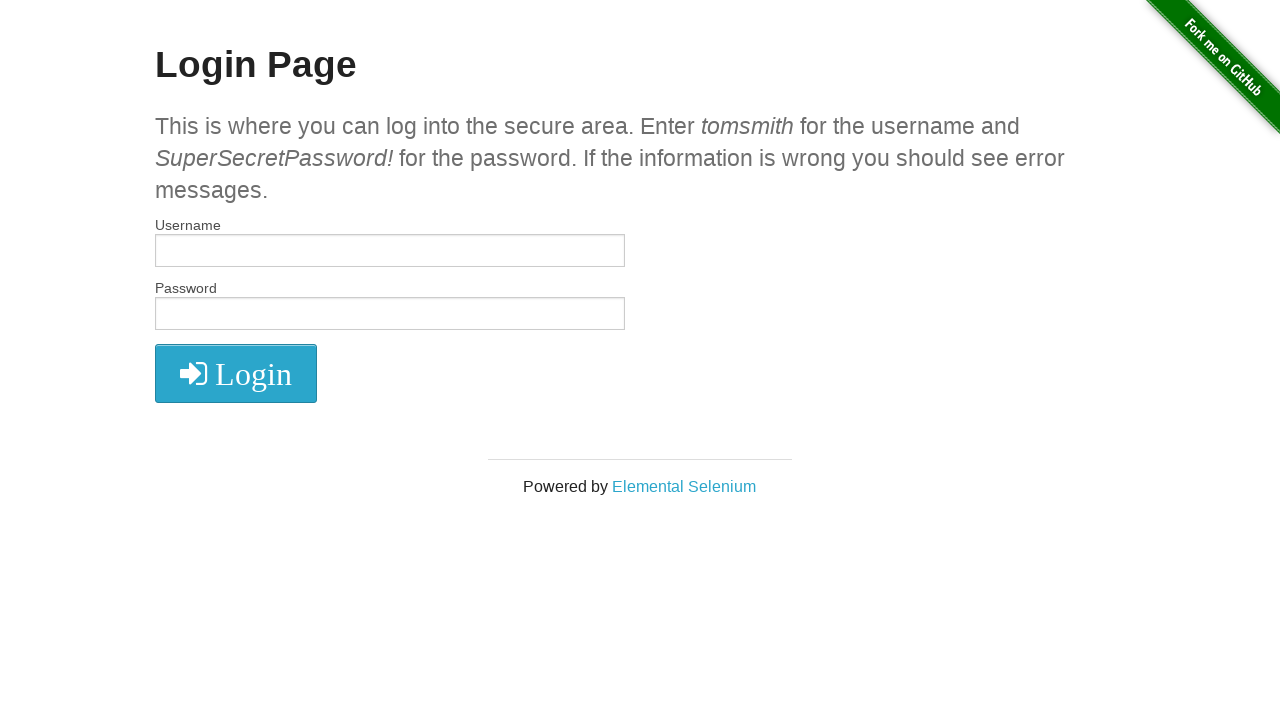

Entered invalid username 'invaliduser' on #username
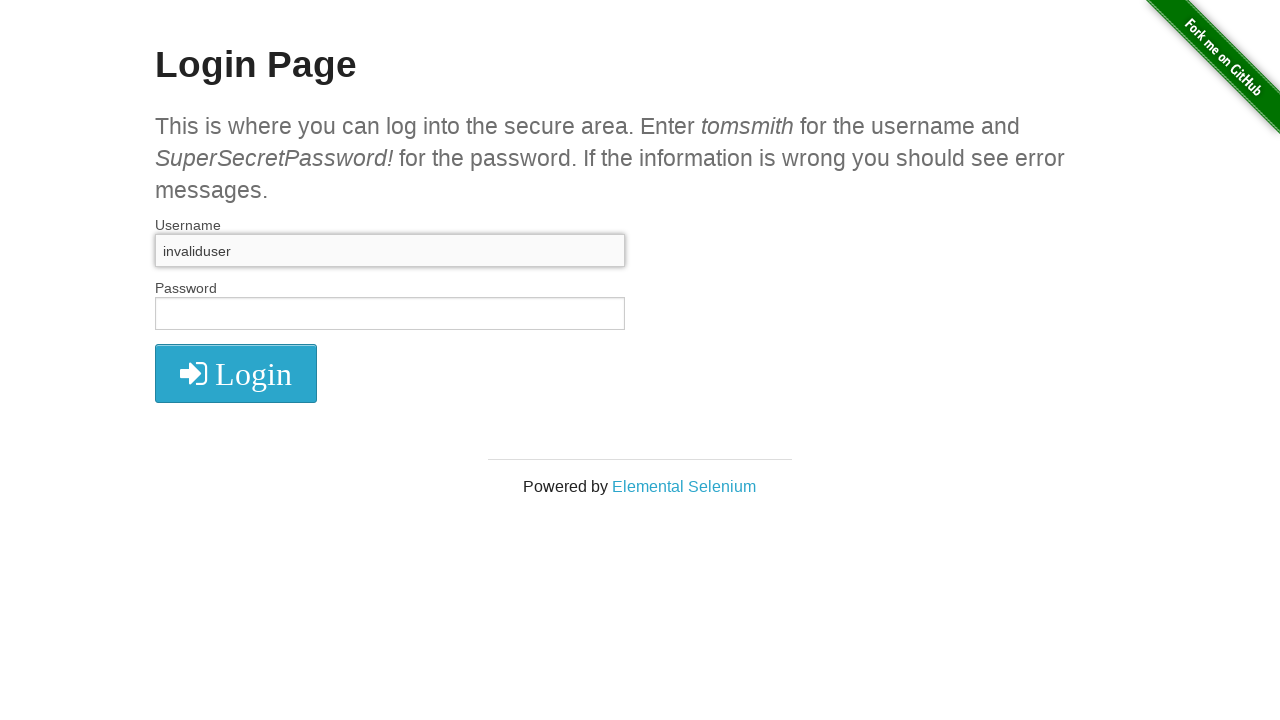

Entered invalid password 'wrongpassword' on input[name='password']
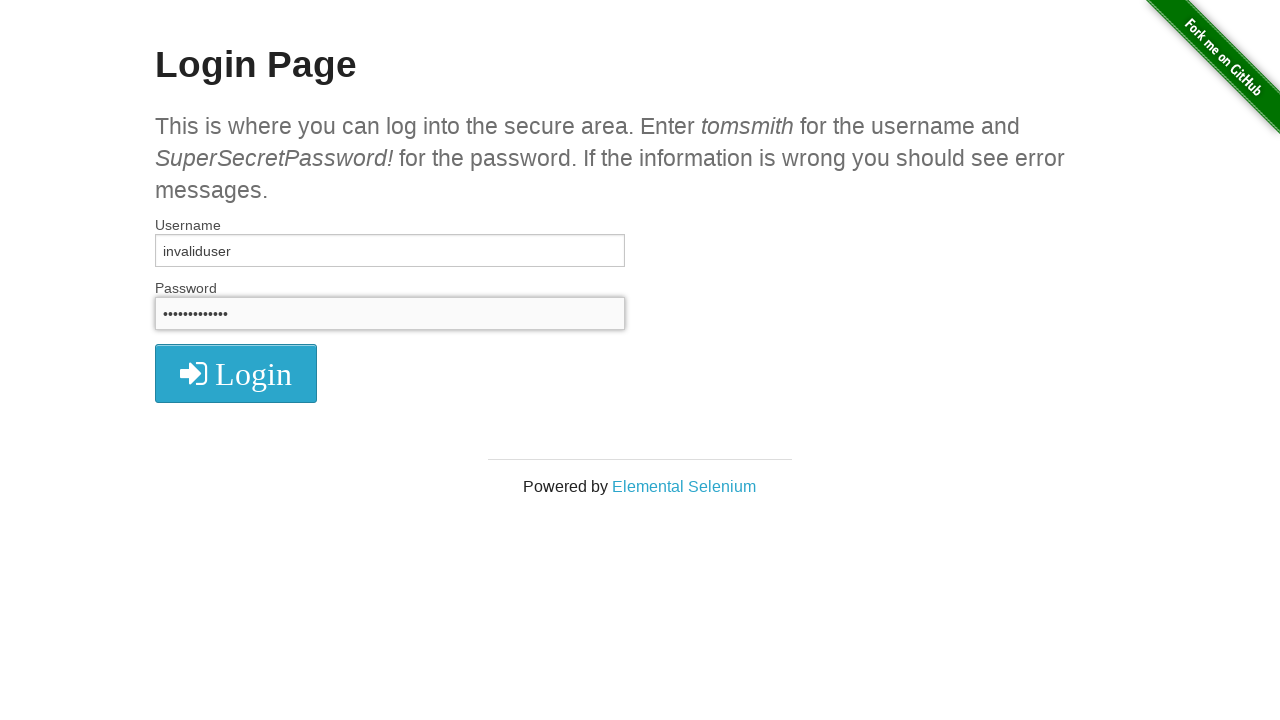

Clicked login button at (236, 373) on button
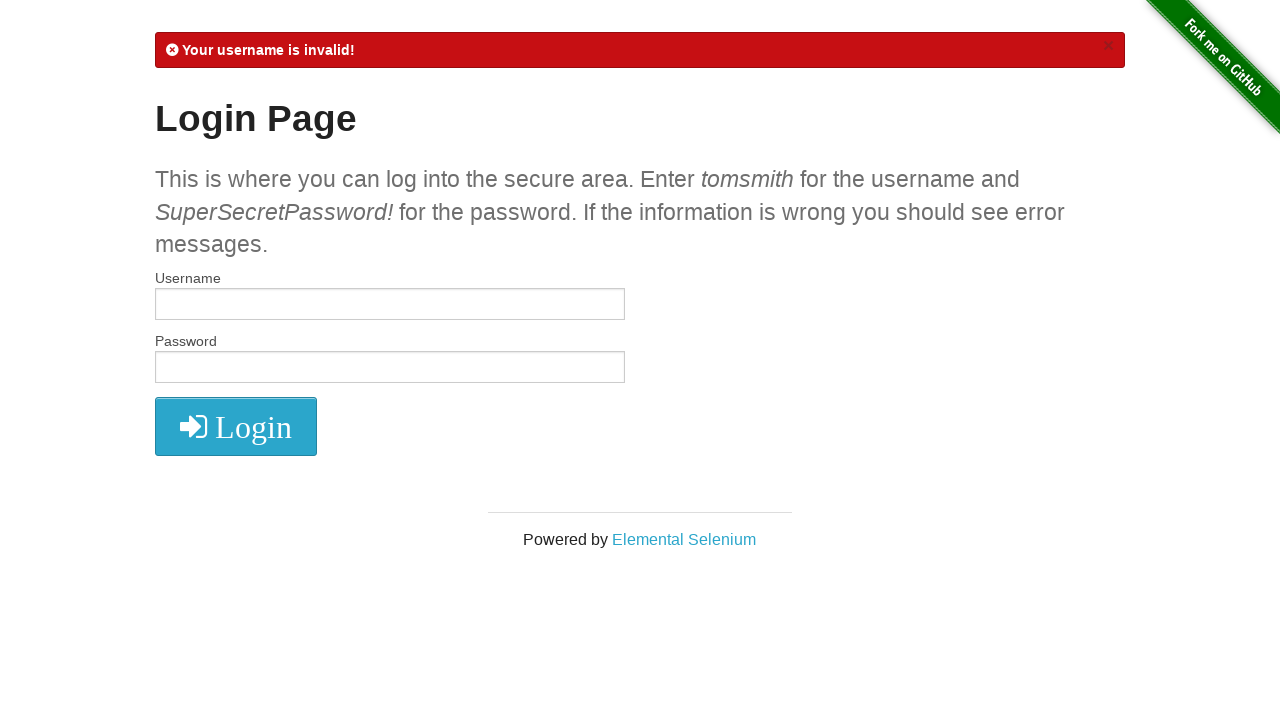

Located error message element
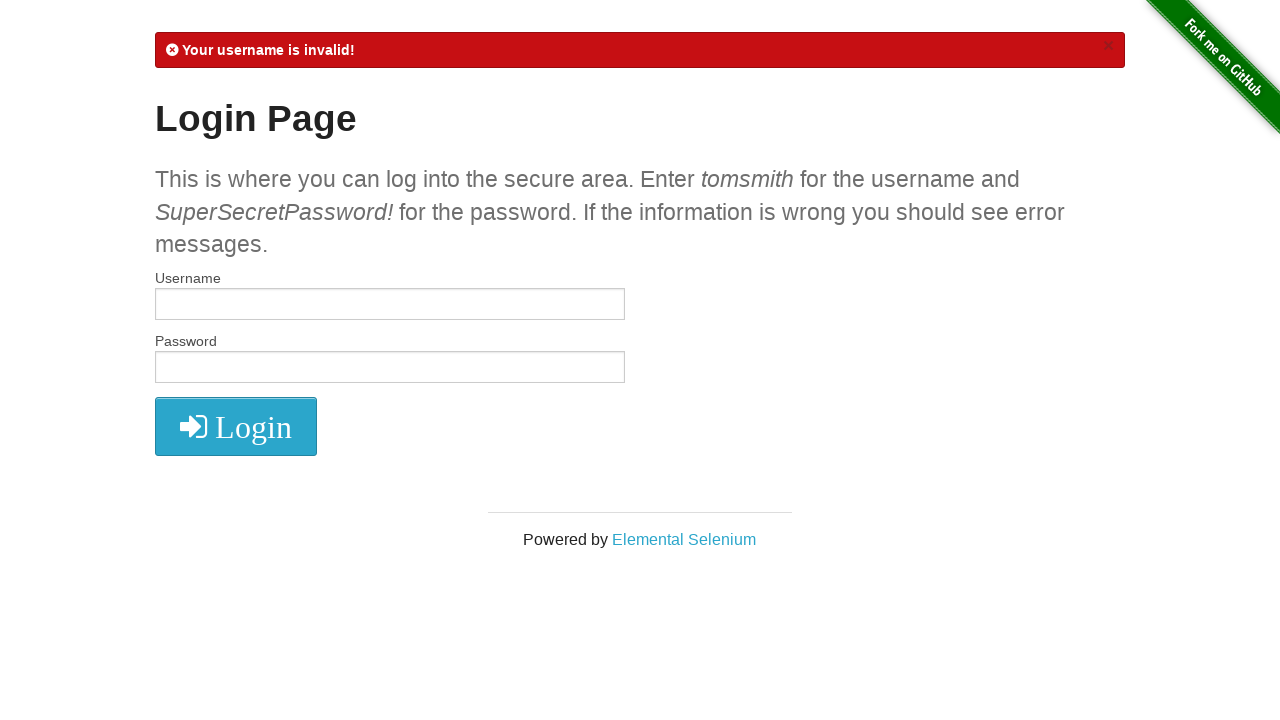

Error message appeared on page
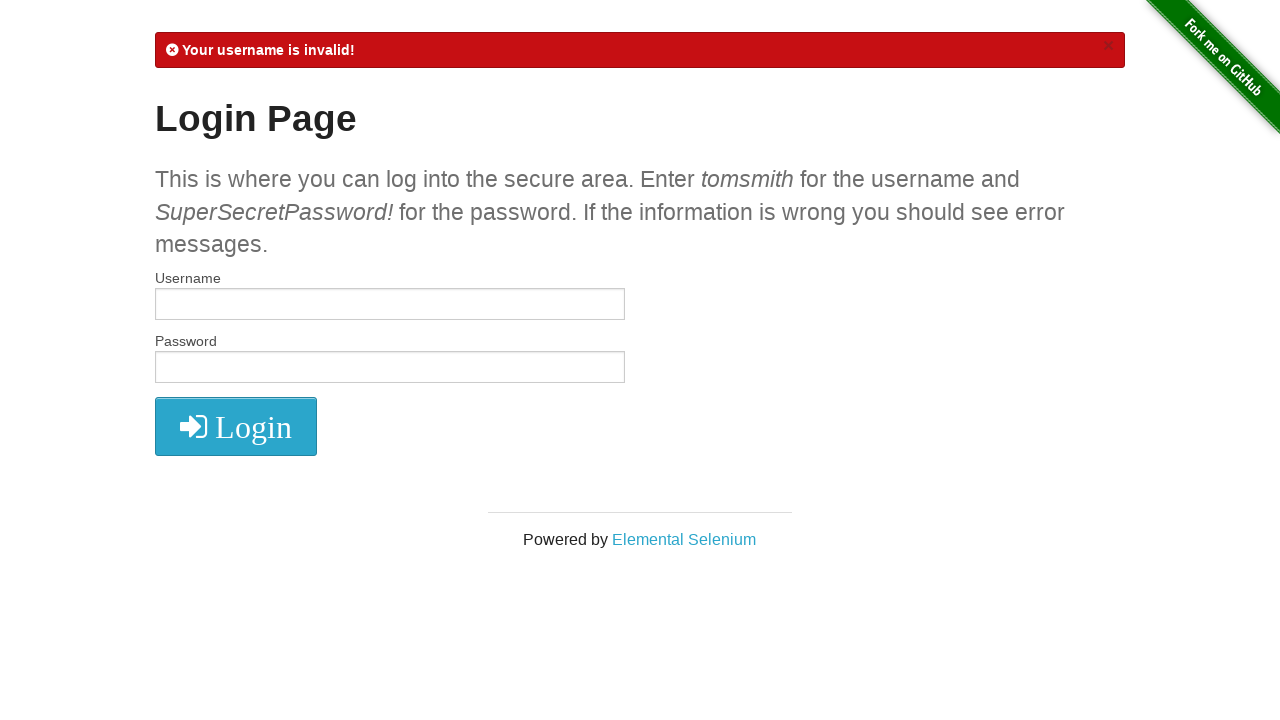

Verified error message contains 'Your username is invalid!'
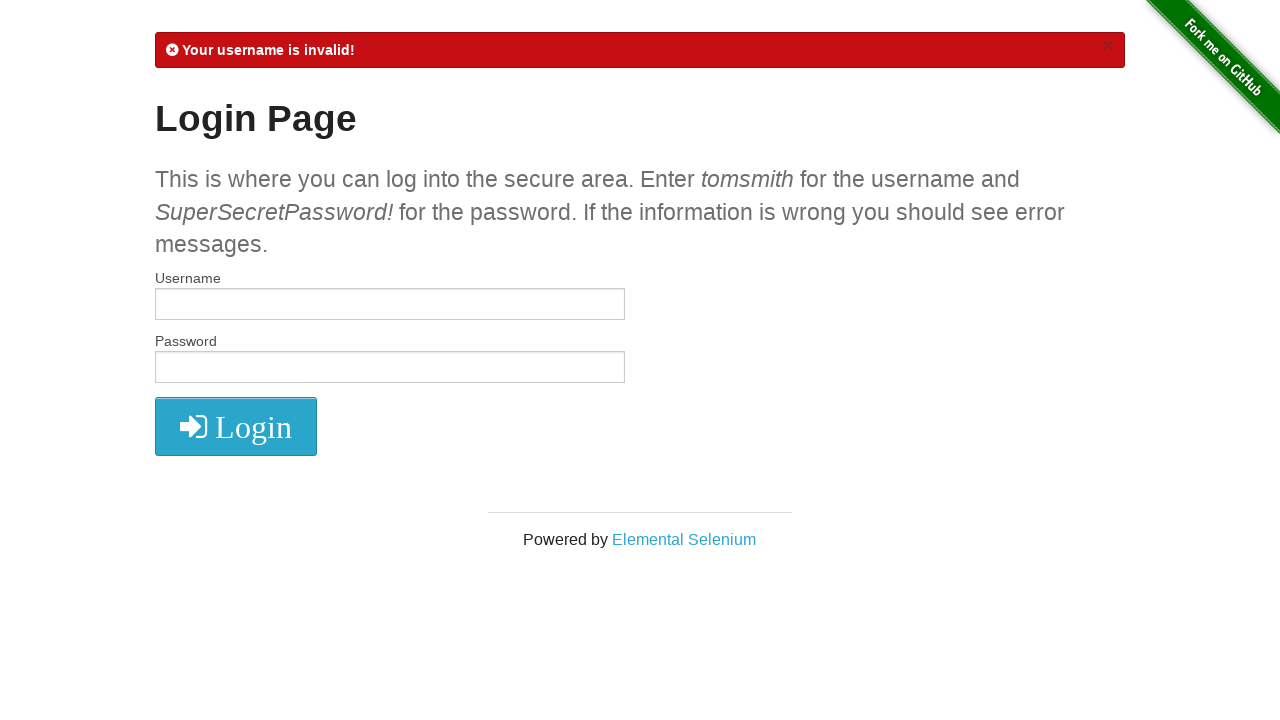

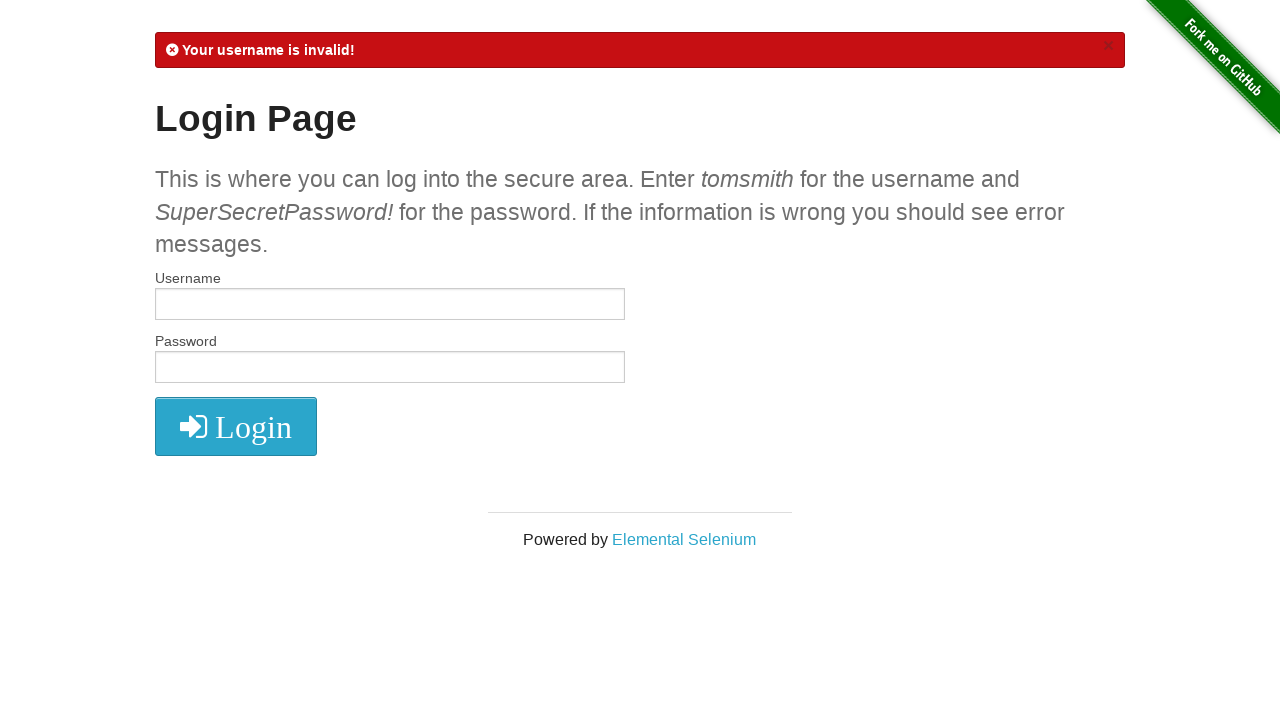